Navigates to DemoBlaze store website and verifies the page title is "STORE"

Starting URL: https://www.demoblaze.com/

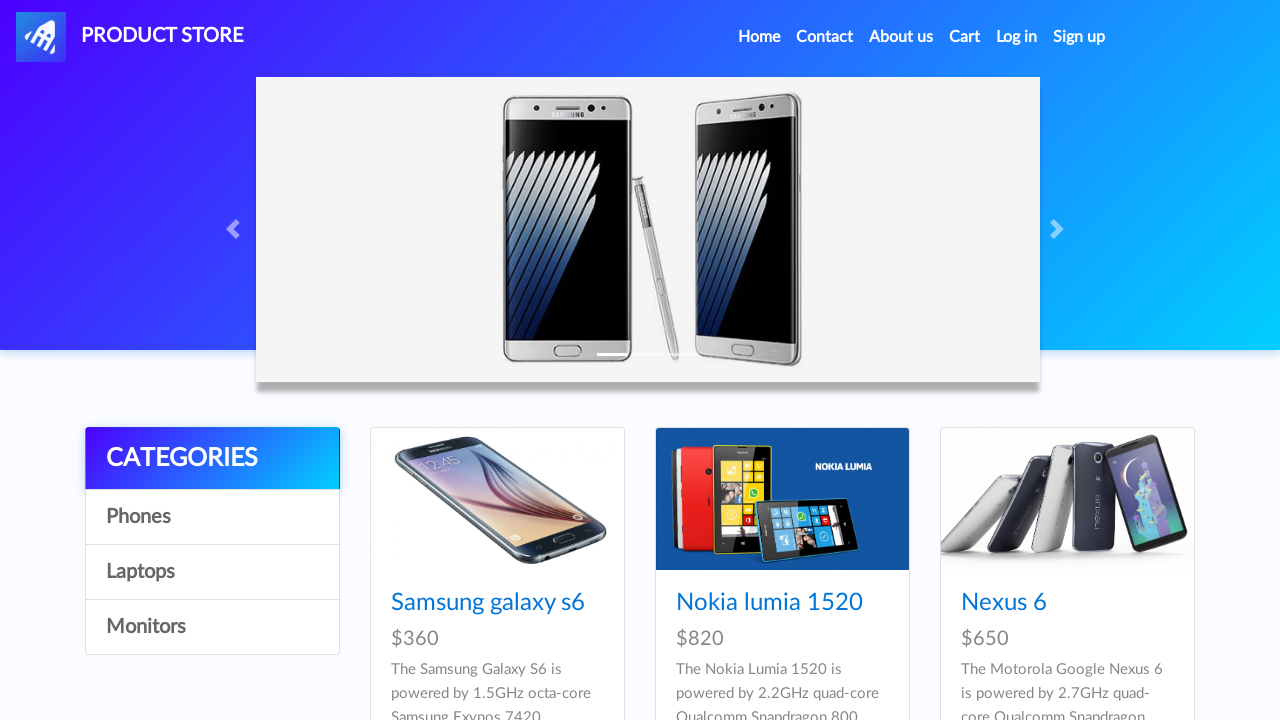

Set viewport size to 1440x900
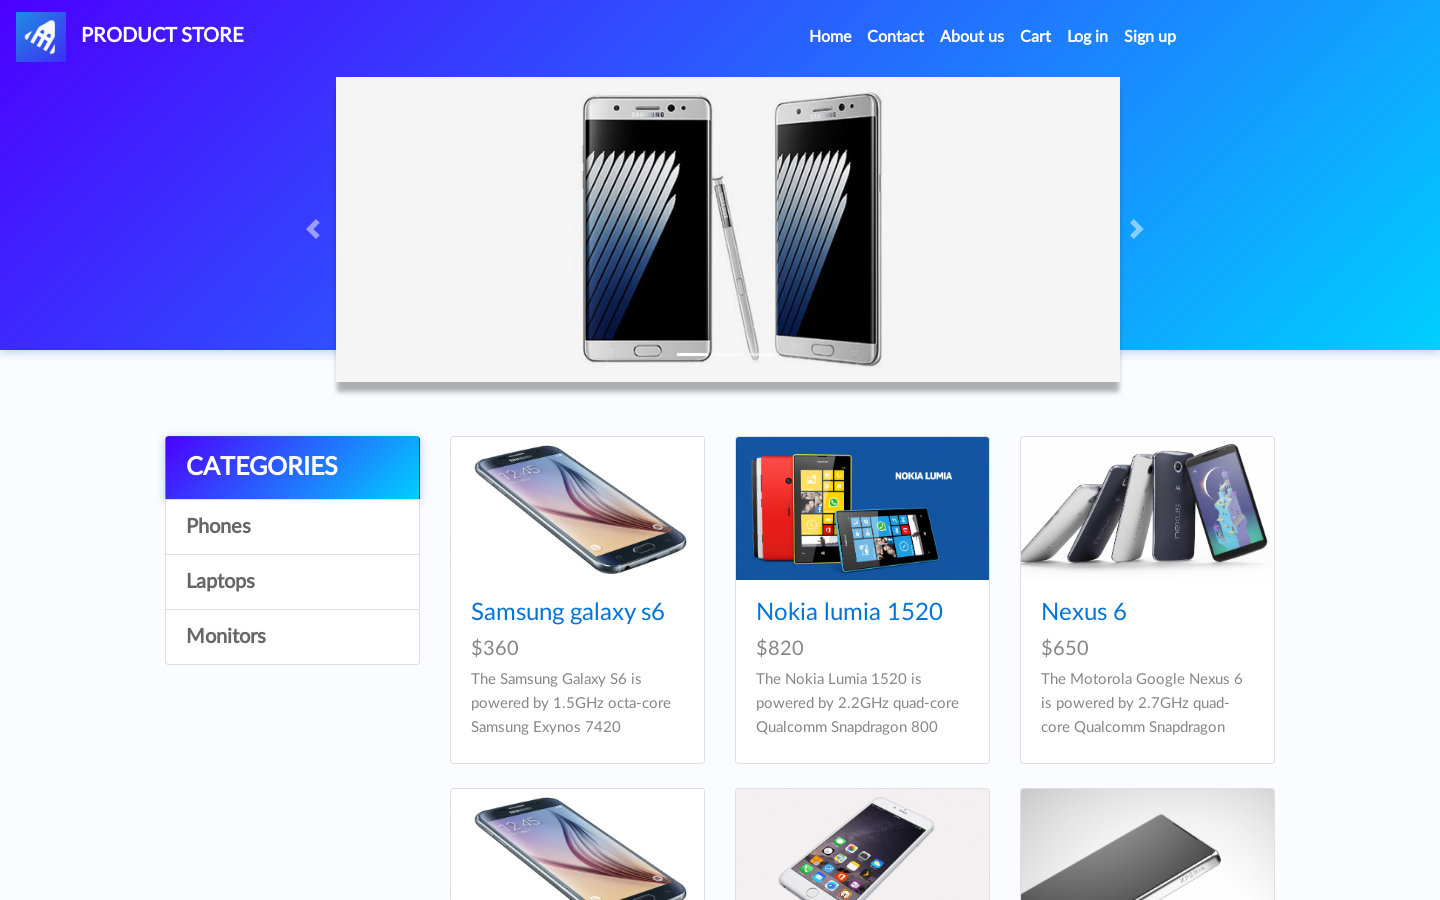

Retrieved page title: 'STORE'
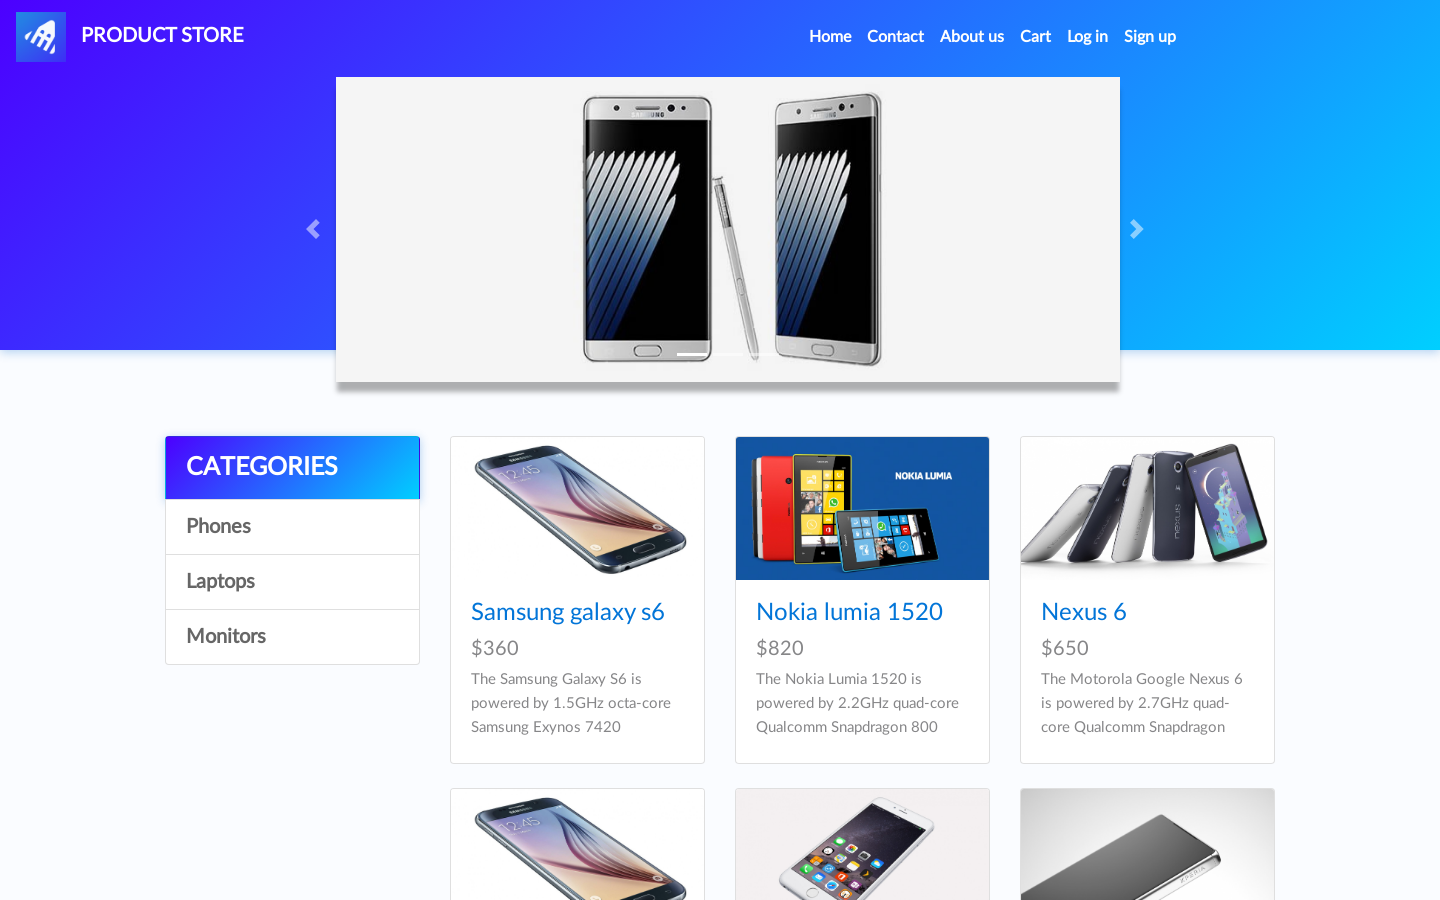

Waited for page to reach domcontentloaded state
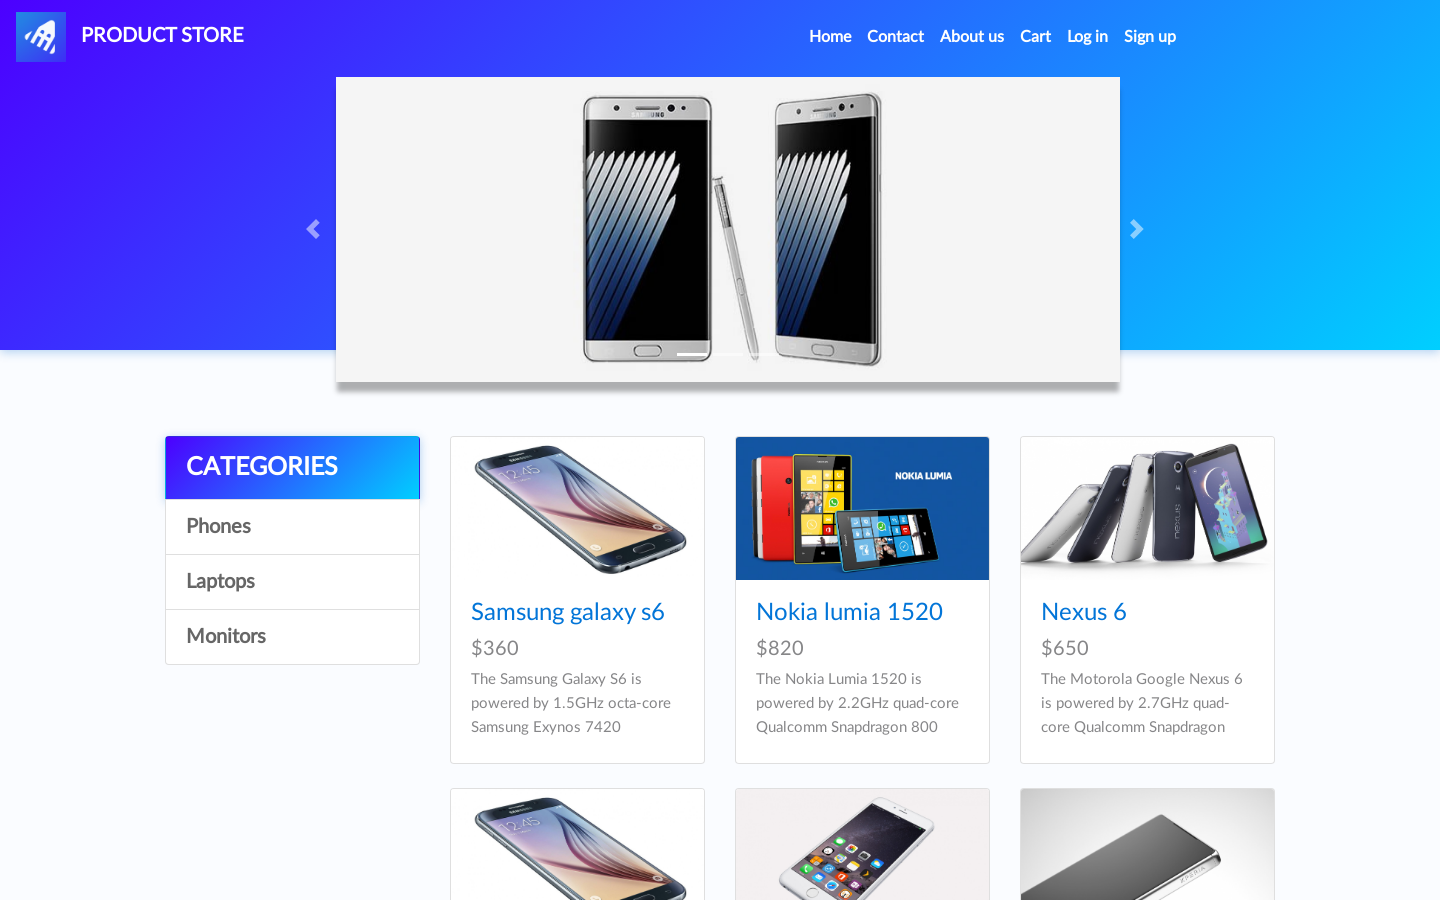

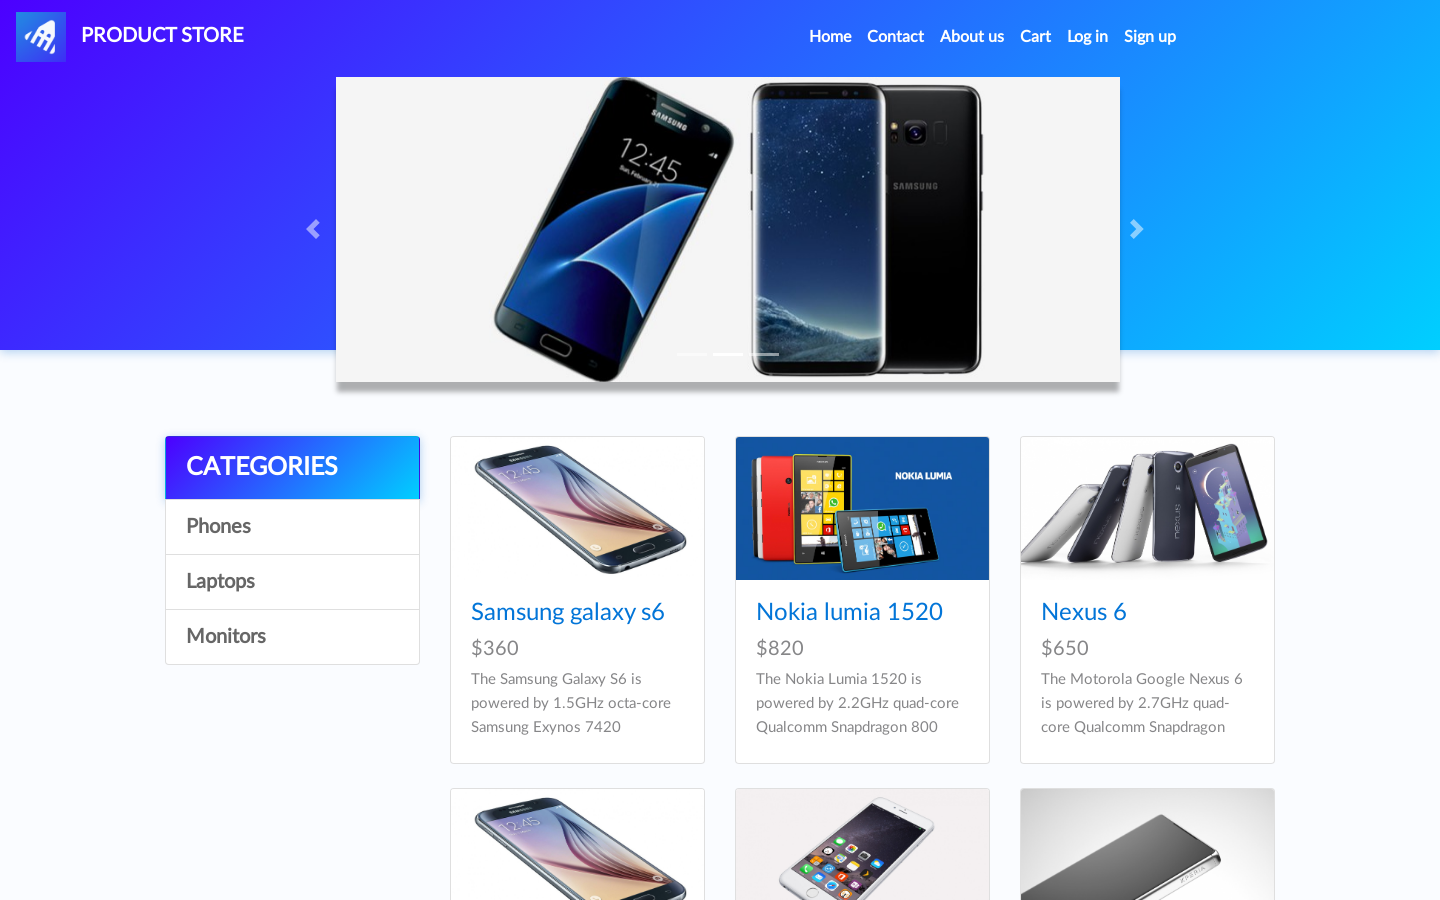